Navigates from the DemoQA homepage to the Upload and Download page by clicking through the Elements section, then verifies the URL is correct.

Starting URL: https://demoqa.com/

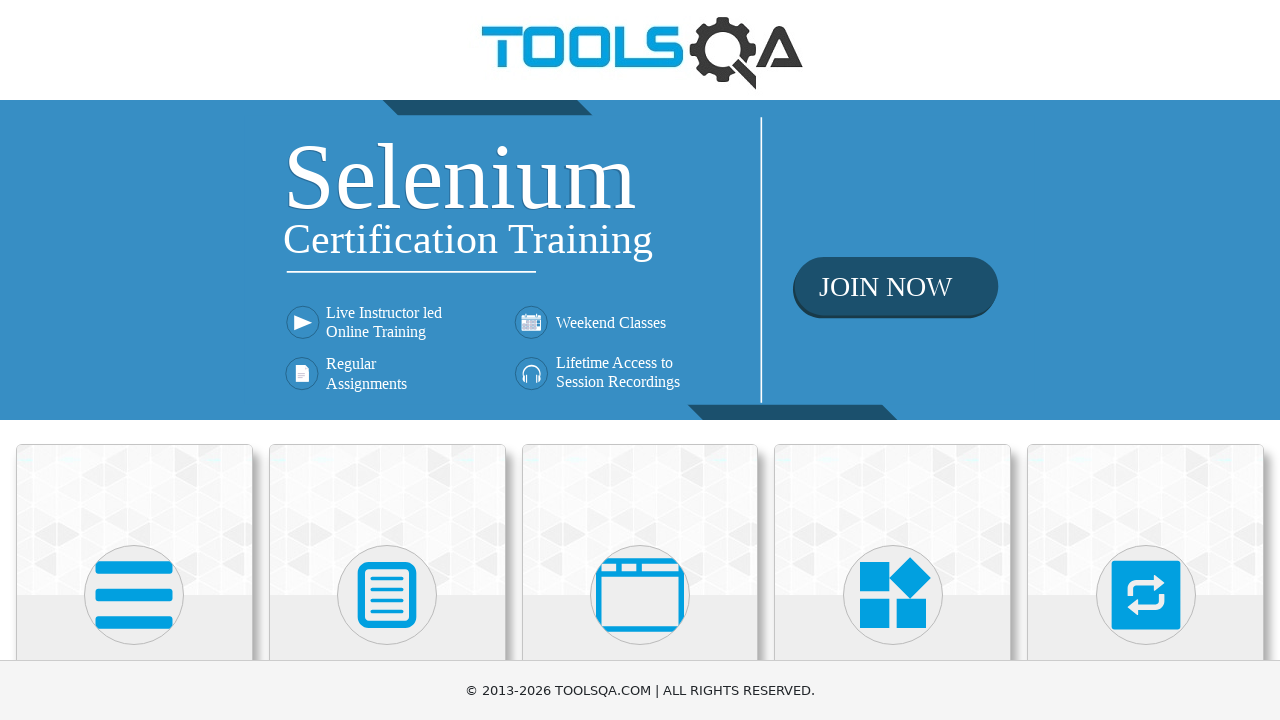

Clicked on Elements section at (134, 360) on internal:text="Elements"i
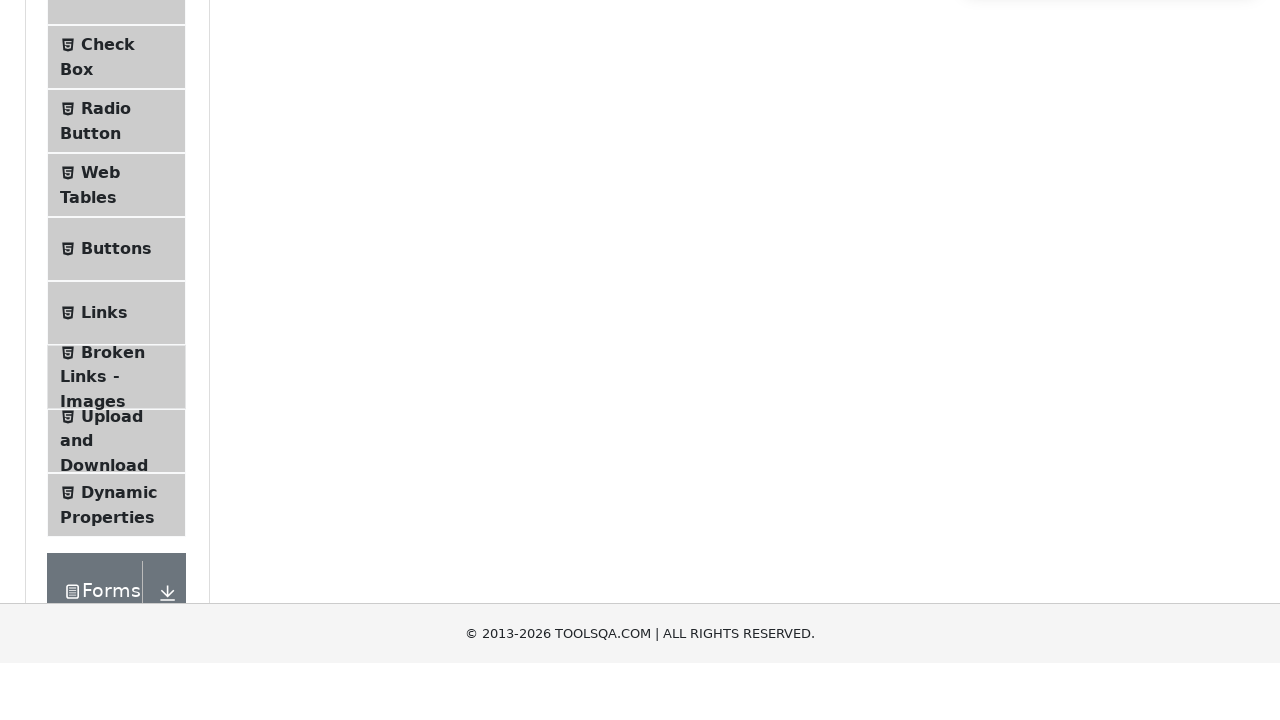

Clicked on Upload and Download menu item at (112, 335) on internal:text="Upload and Download"i
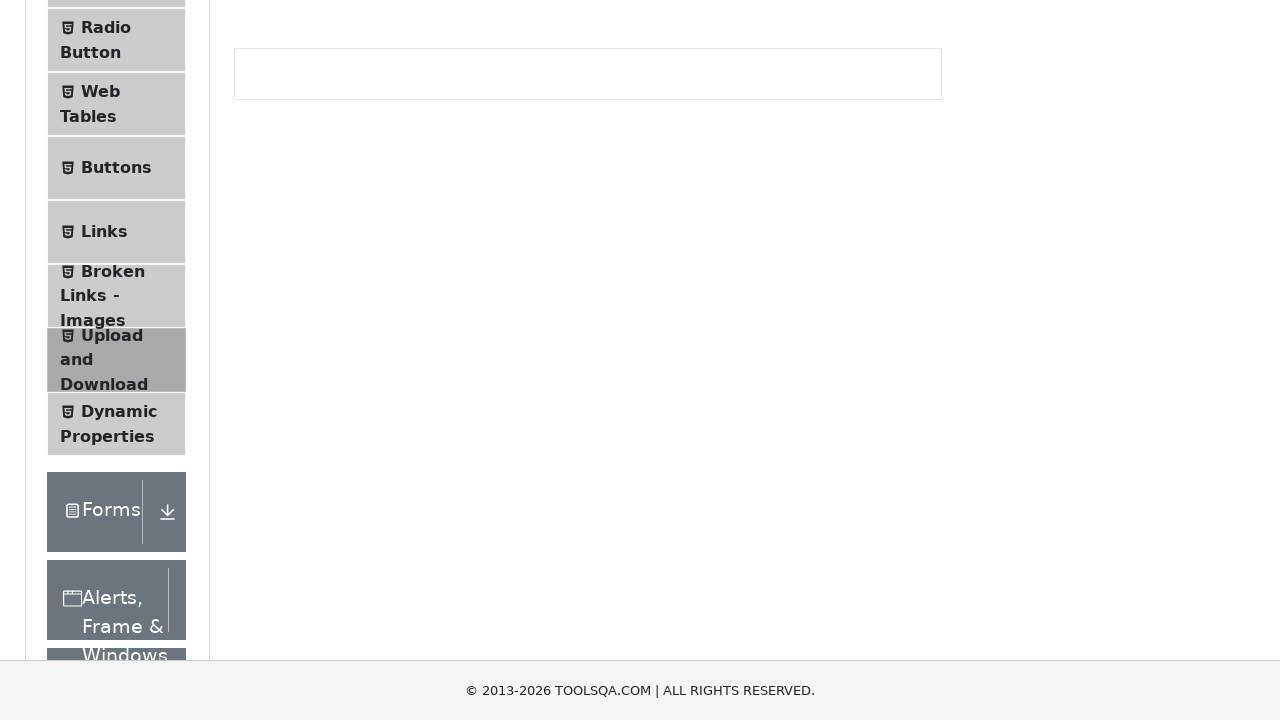

Verified navigation to Upload and Download page at https://demoqa.com/upload-download
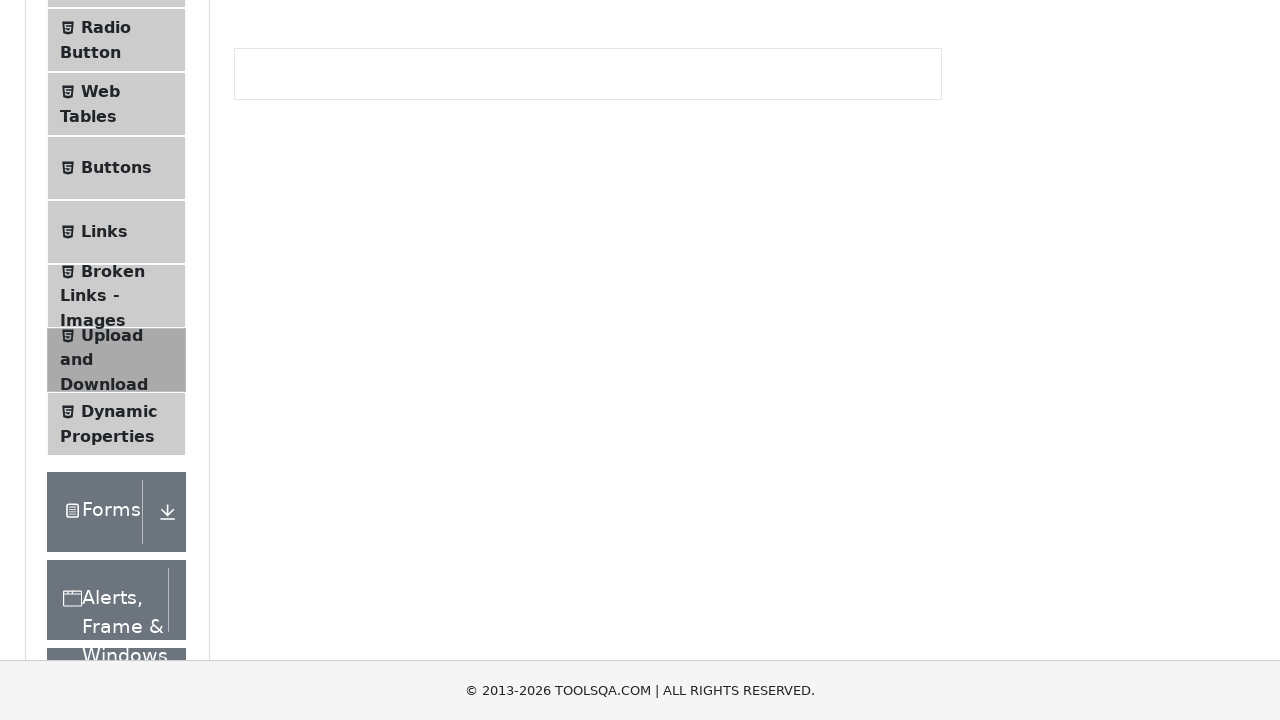

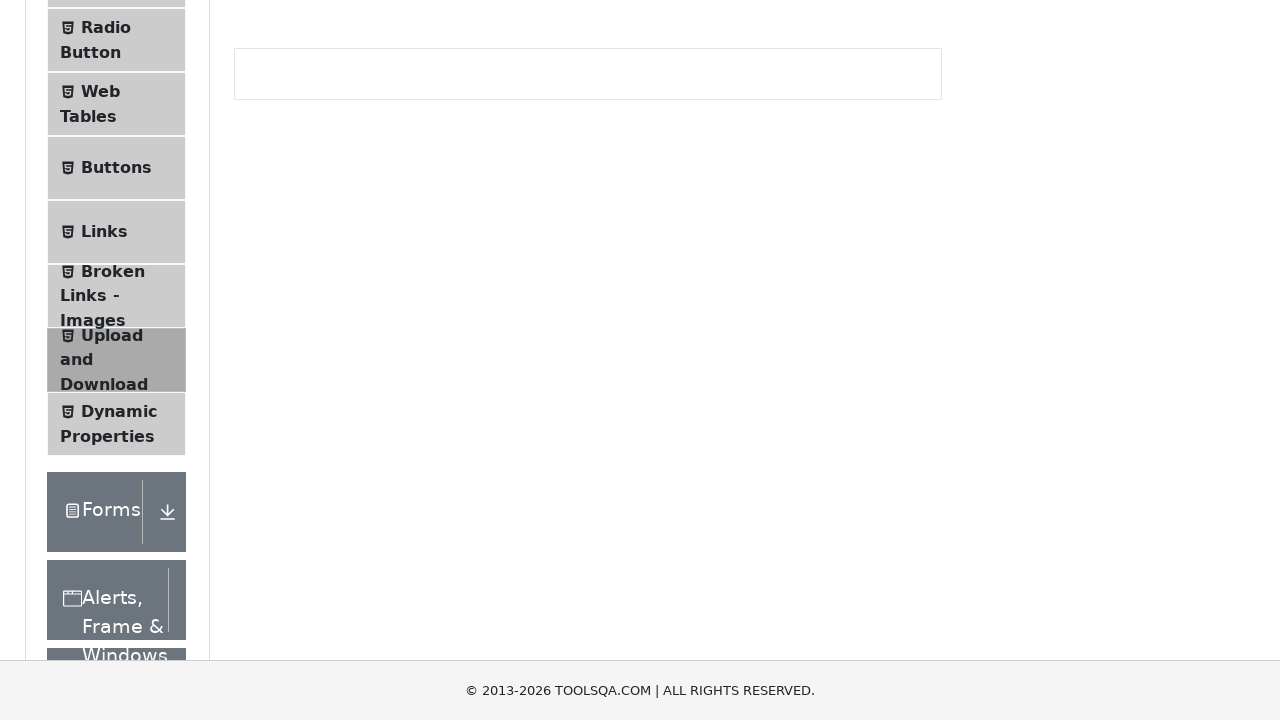